Tests a math challenge form by reading a value from the page, calculating log(|12*sin(x)|), filling in the answer, checking a checkbox, clicking a radio button, and submitting the form.

Starting URL: https://suninjuly.github.io/math.html

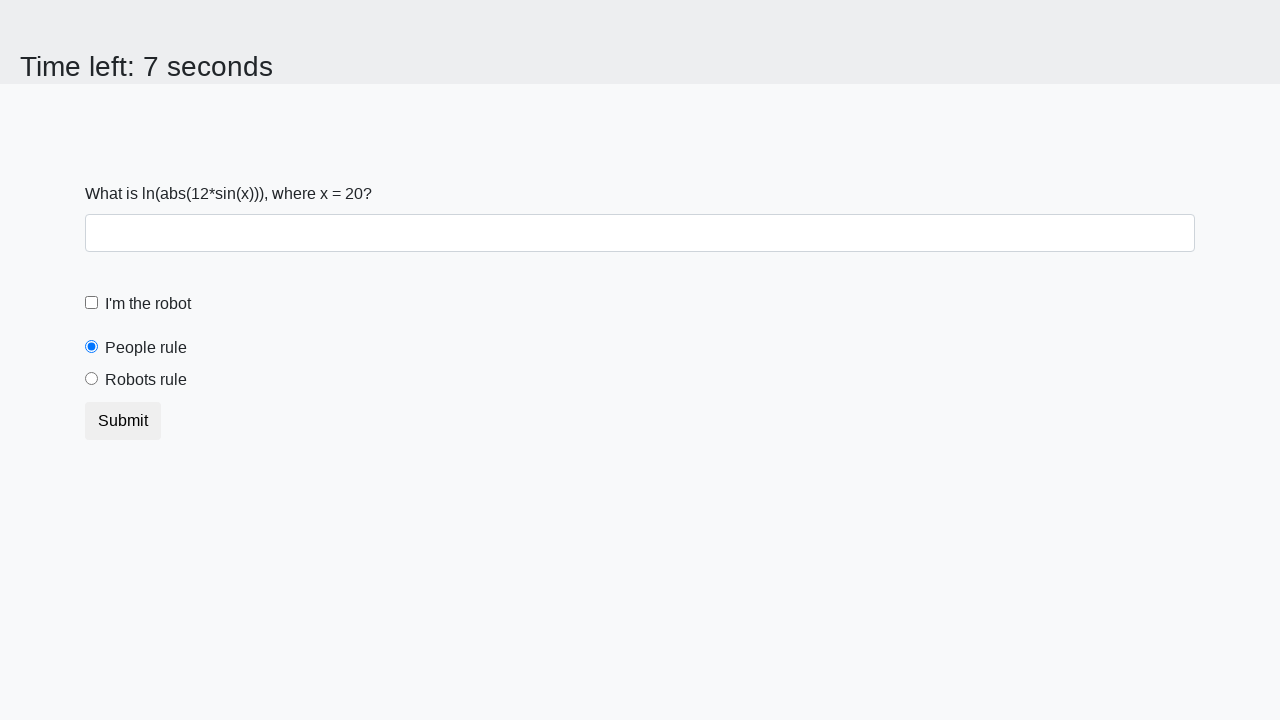

Retrieved x value from page
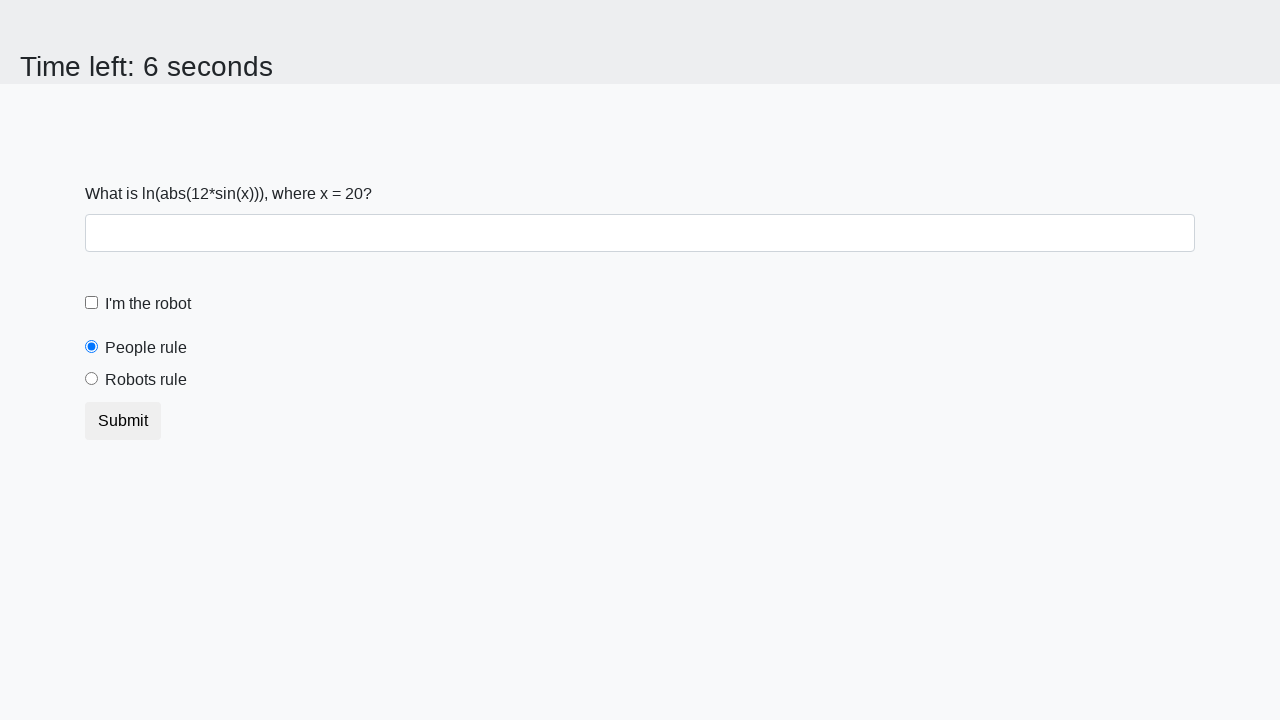

Filled answer field with calculated log(|12*sin(x)|) value on #answer
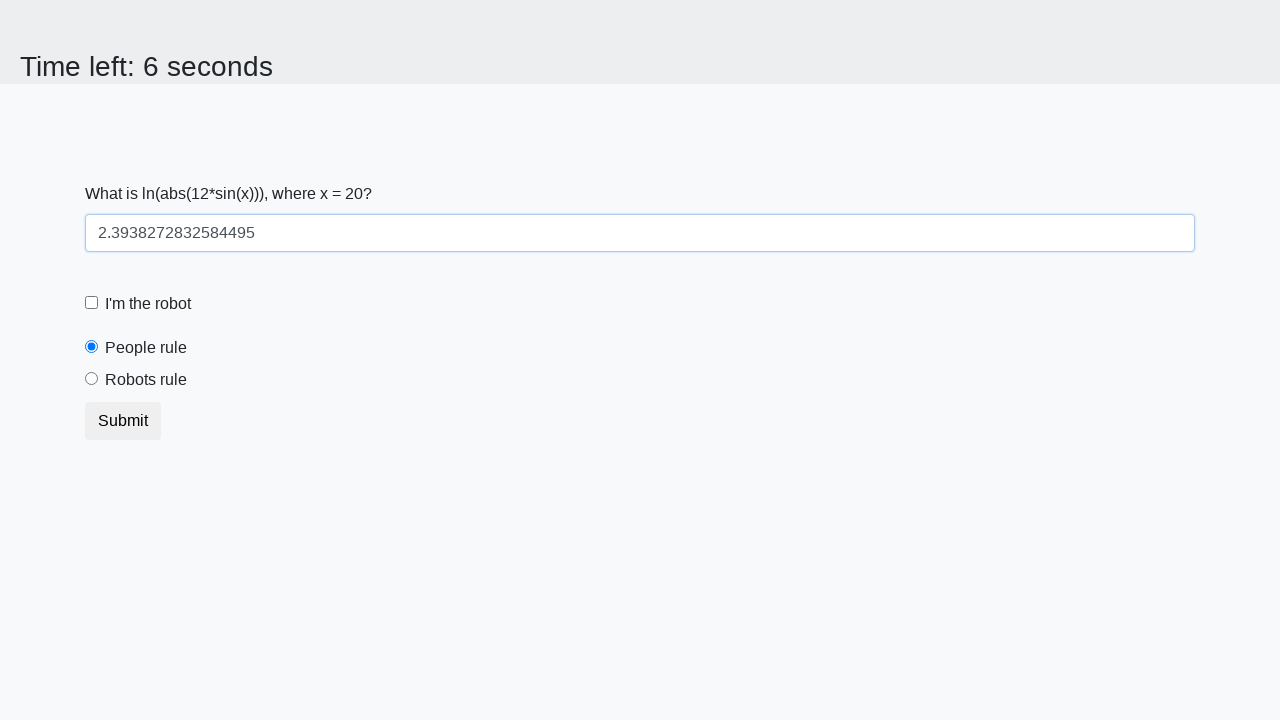

Clicked robot checkbox at (148, 304) on label[for="robotCheckbox"]
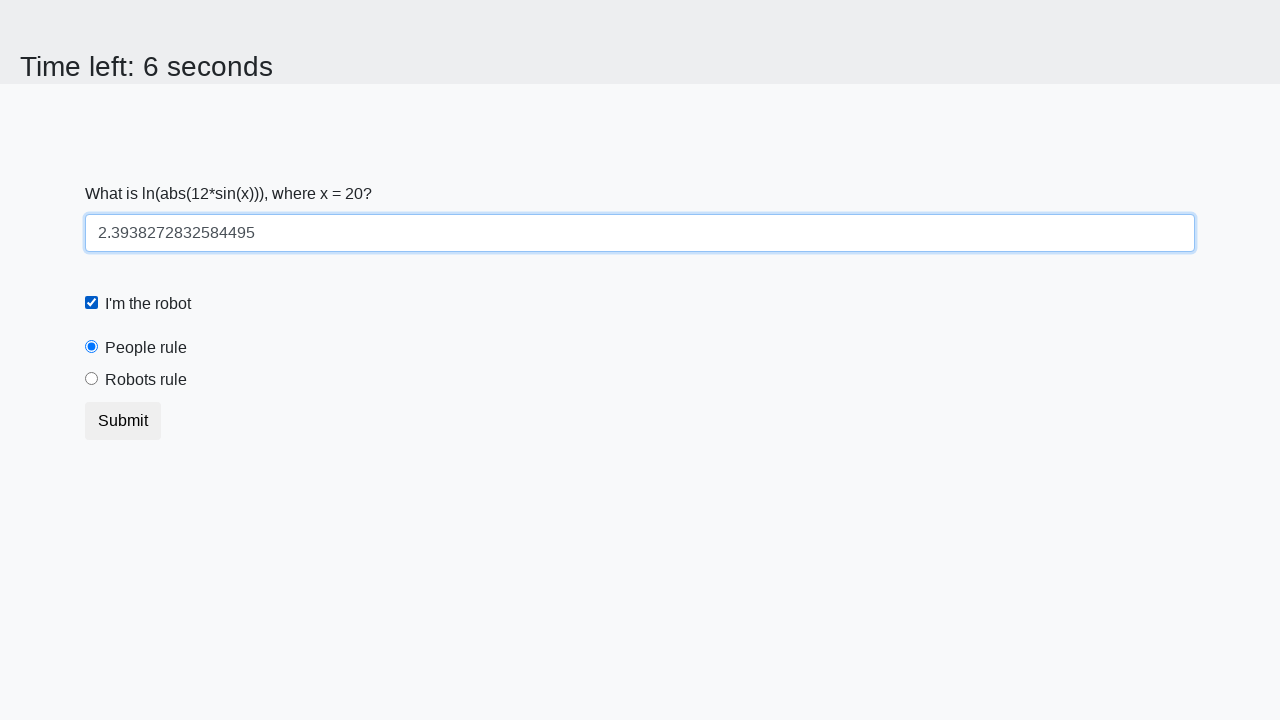

Clicked 'robots rule' radio button at (92, 379) on #robotsRule
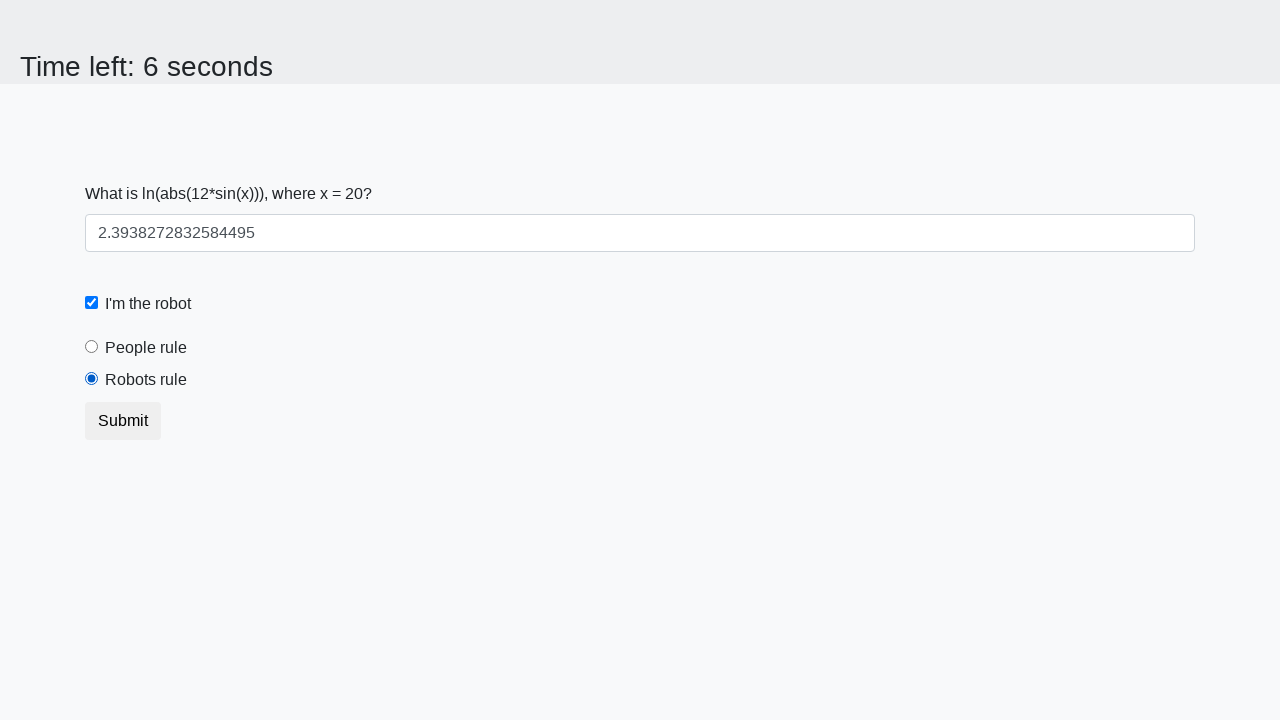

Clicked submit button to submit math challenge form at (123, 421) on button.btn
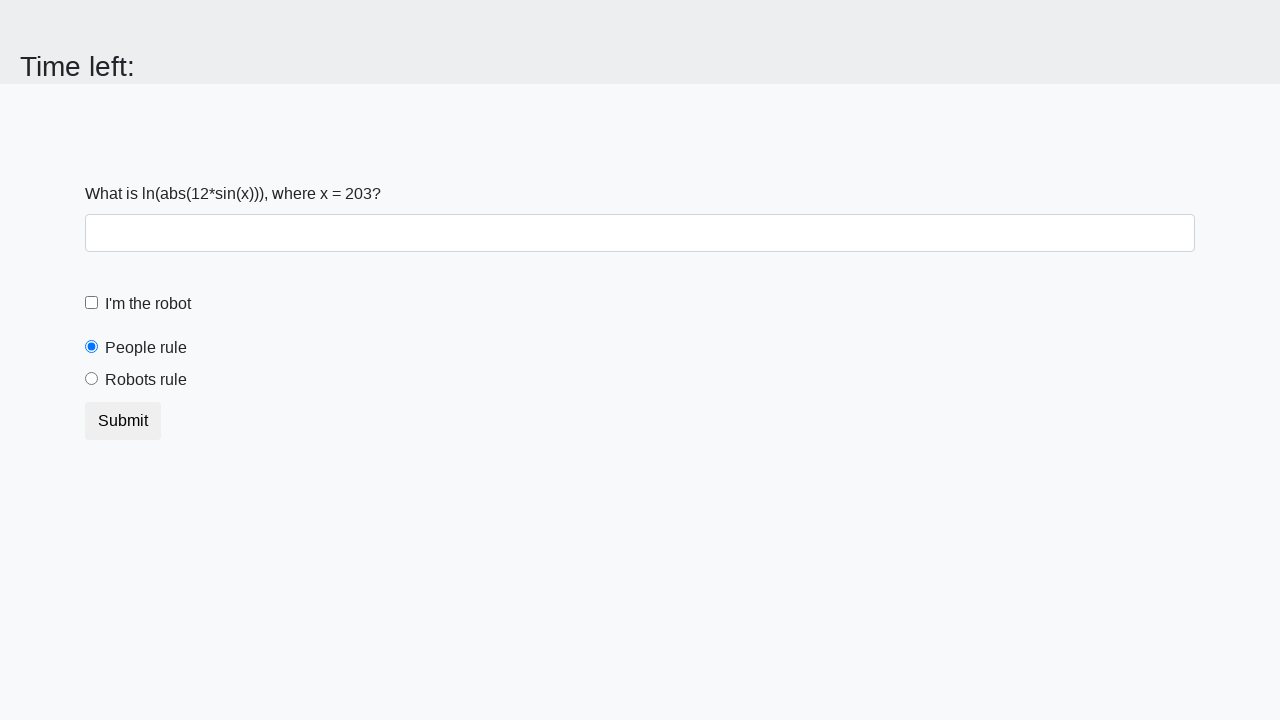

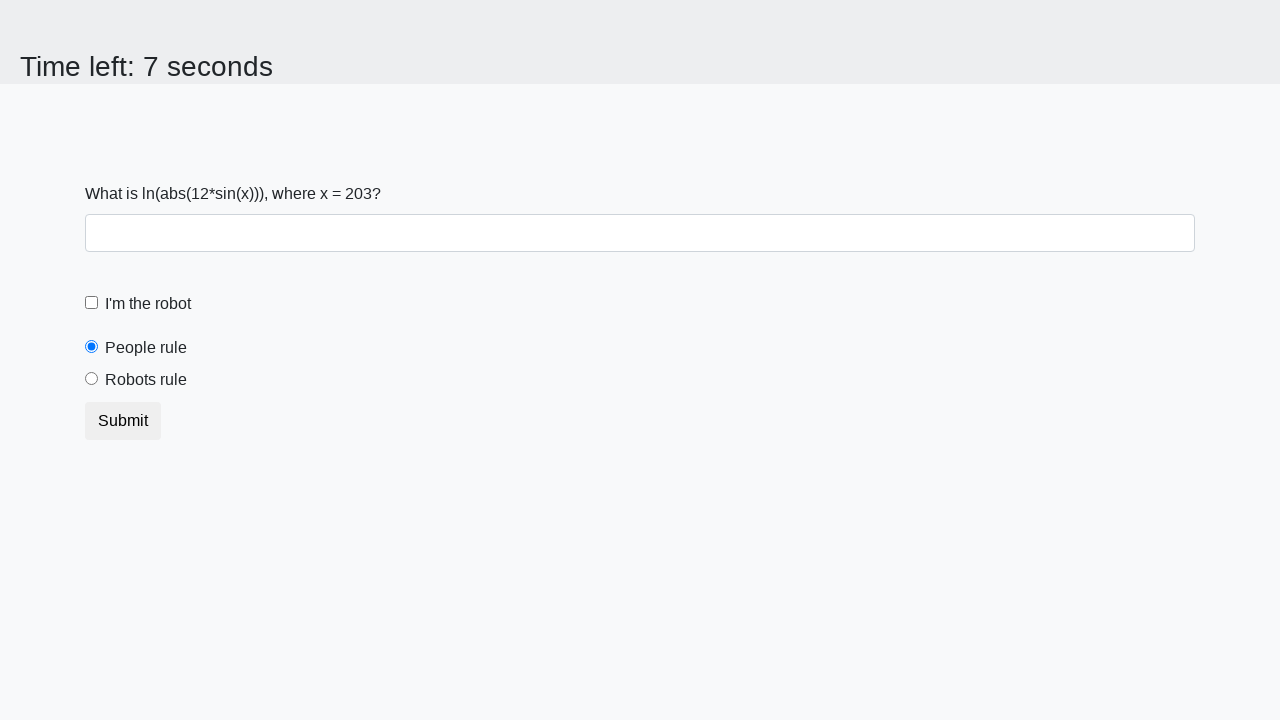